Tests dynamic click functionality by clicking a button and verifying the success message appears

Starting URL: https://demoqa.com/buttons

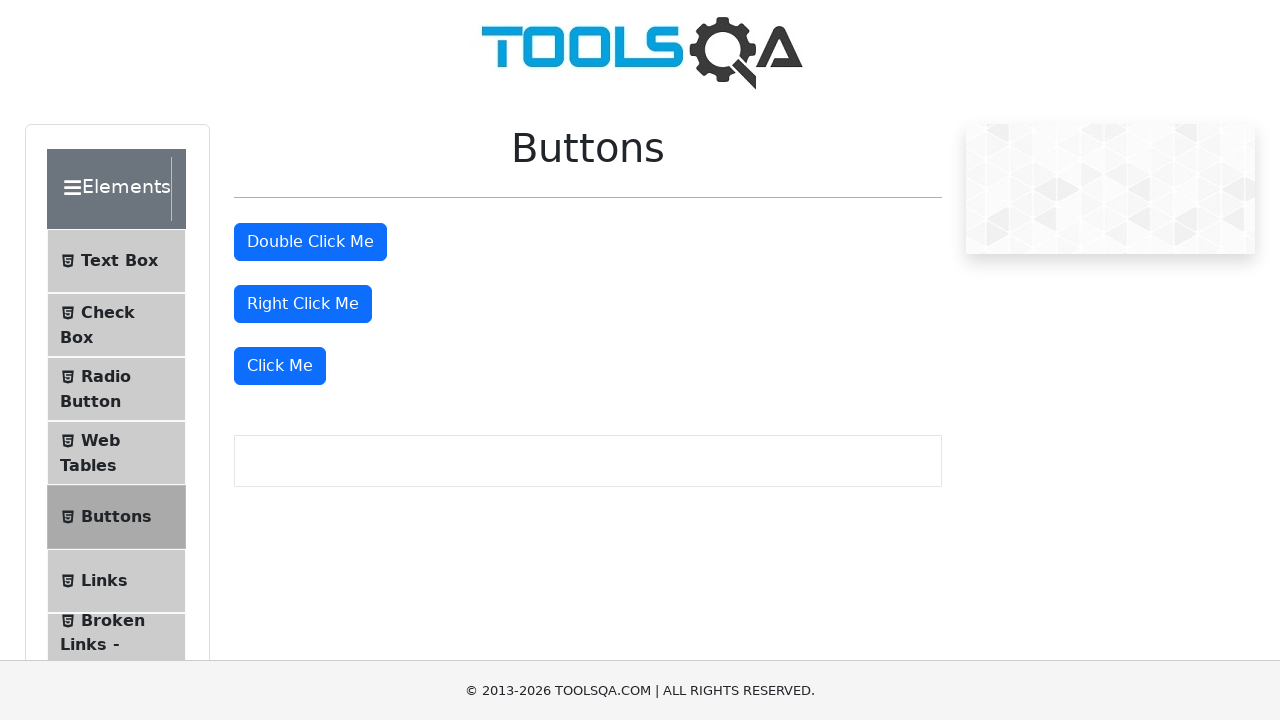

Clicked the dynamic click button with text 'Click Me' at (280, 366) on xpath=//button[text()='Click Me']
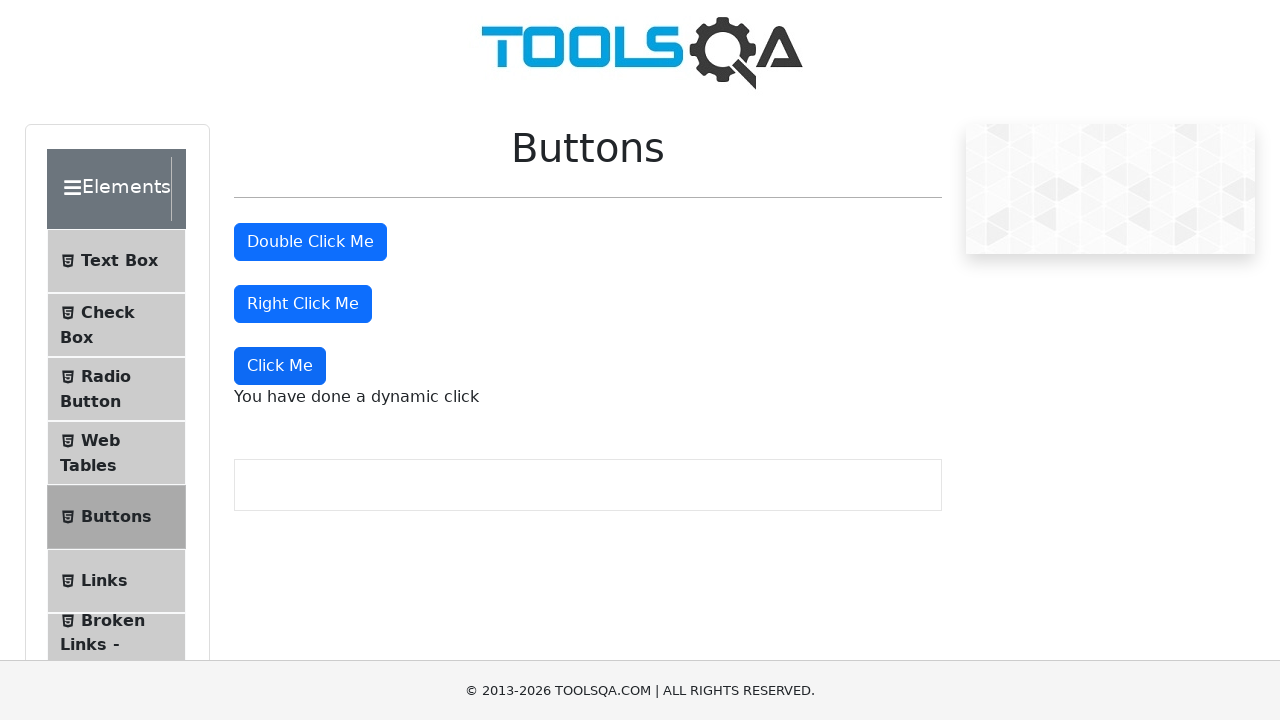

Verified the dynamic click success message appeared
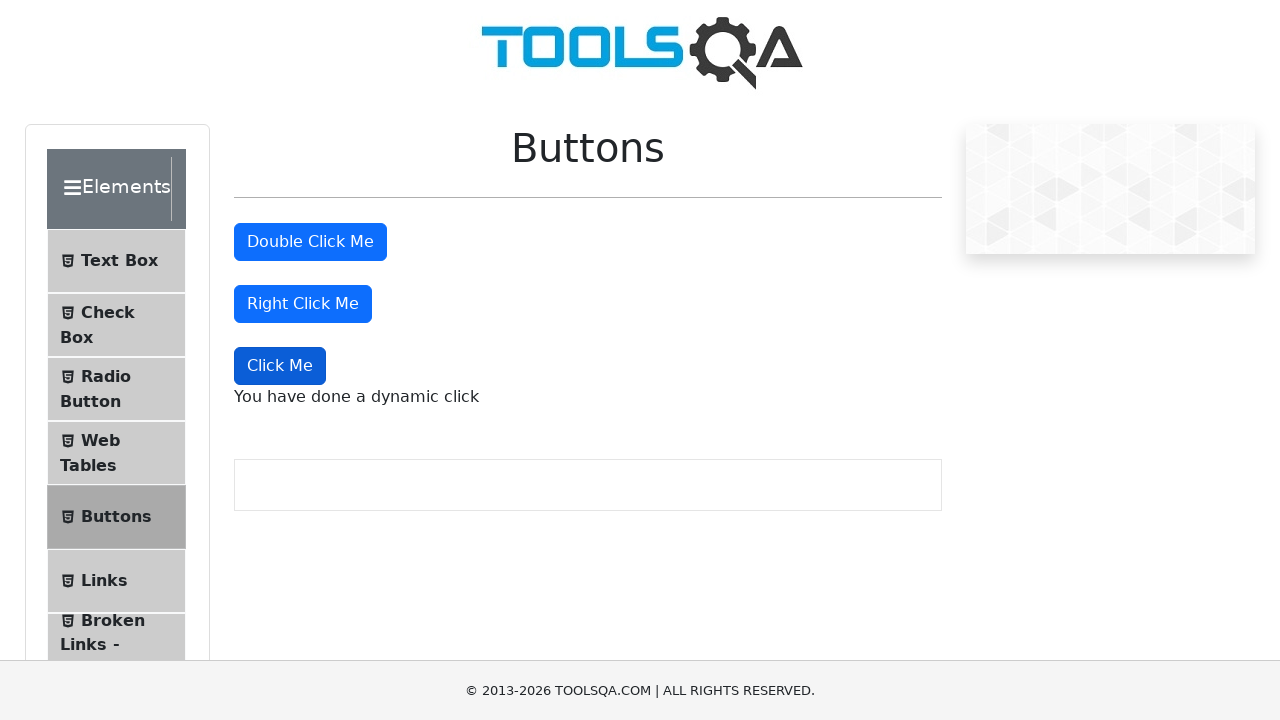

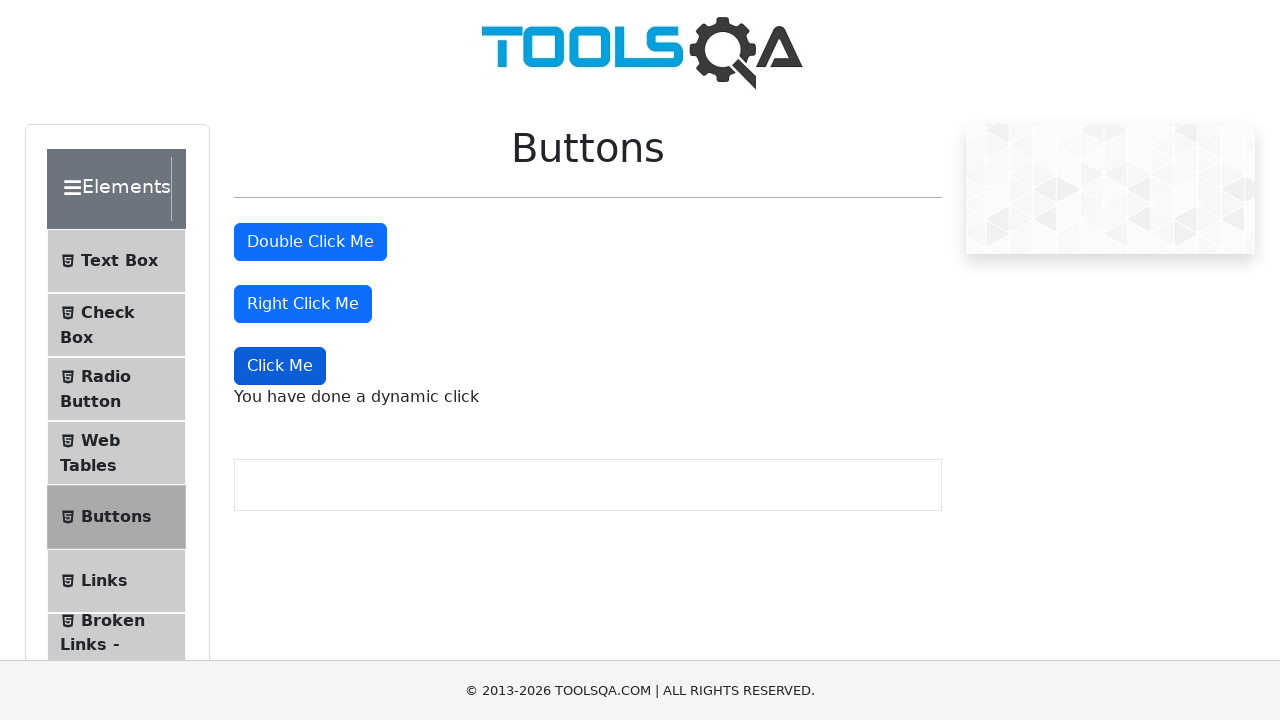